Tests drag and drop functionality on a Telerik demo page by dragging a tree view item to a price checker element and verifying the price is displayed

Starting URL: https://demos.telerik.com/aspnet-ajax/treeview/examples/overview/defaultcs.aspx

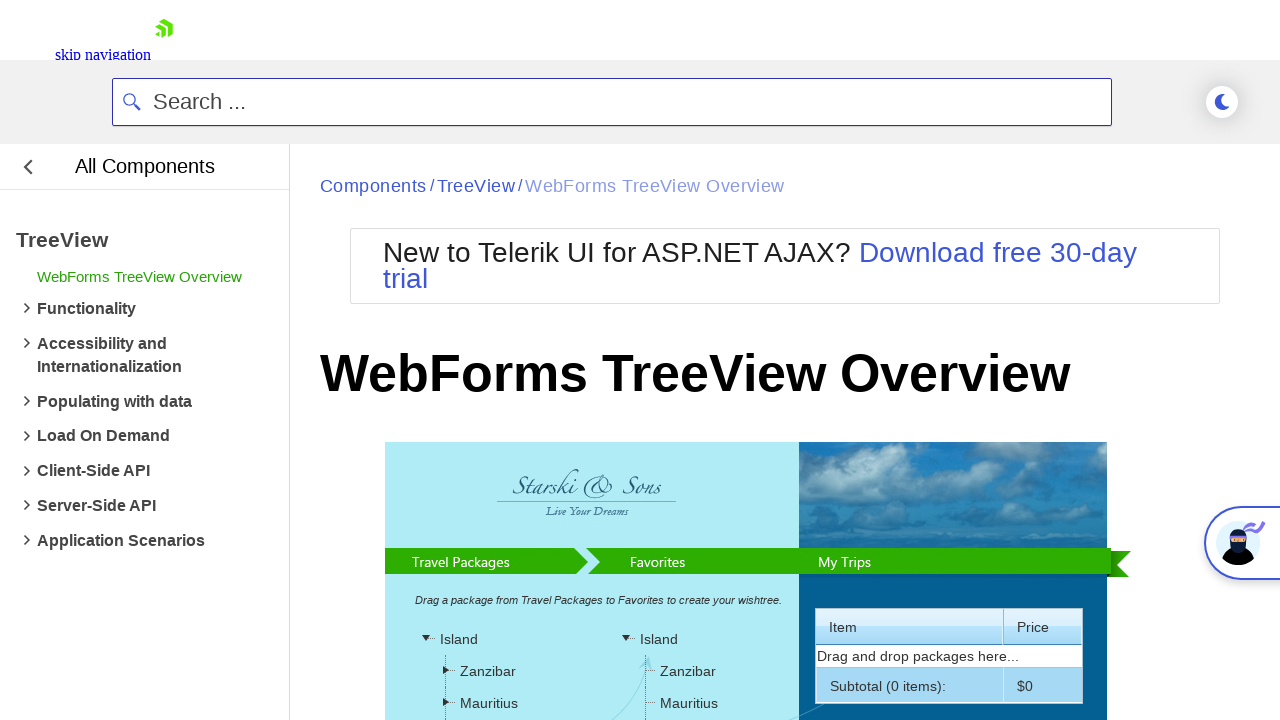

Located Weekend Package tree view item
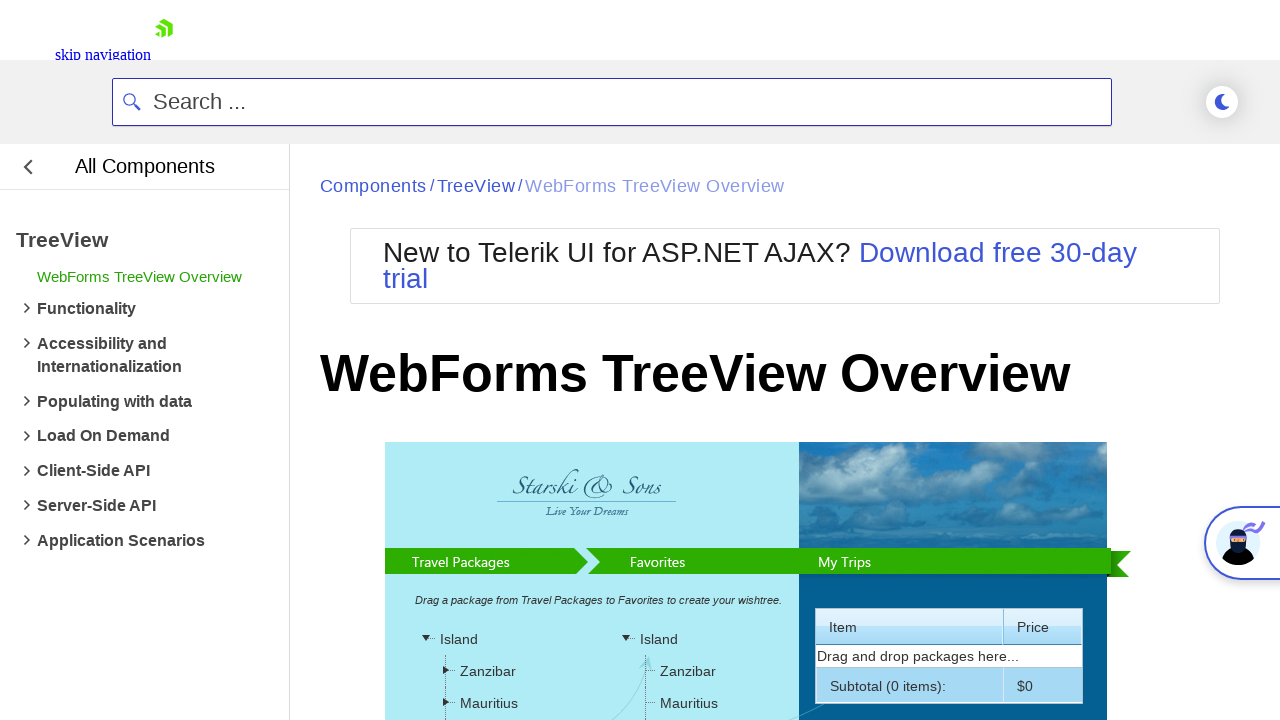

Located price checker target element
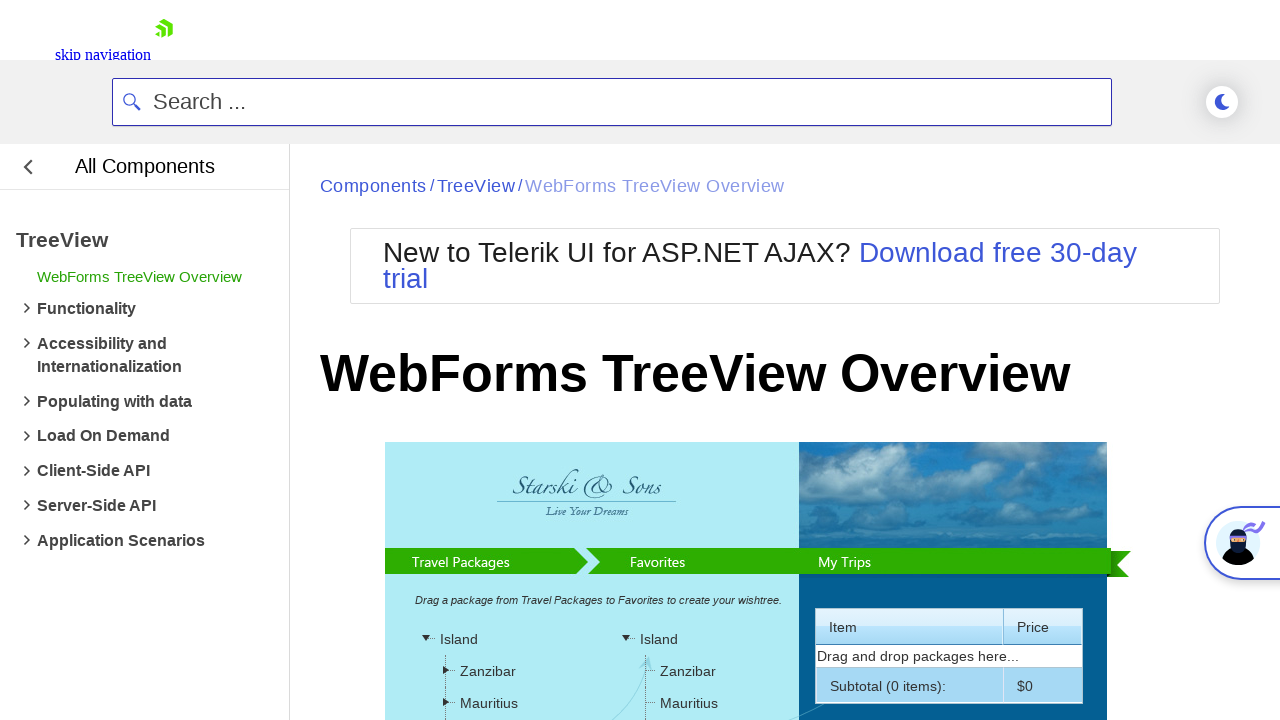

Dragged Weekend Package item to price checker at (687, 503)
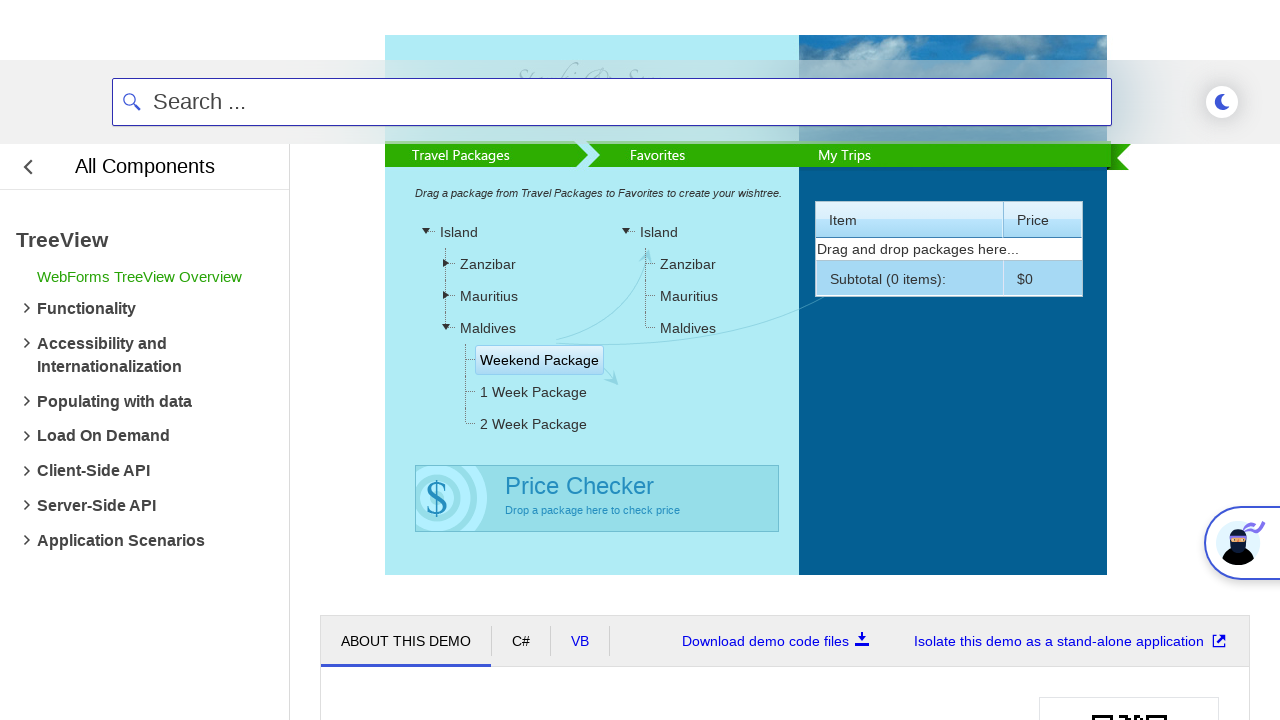

Price label updated with price value
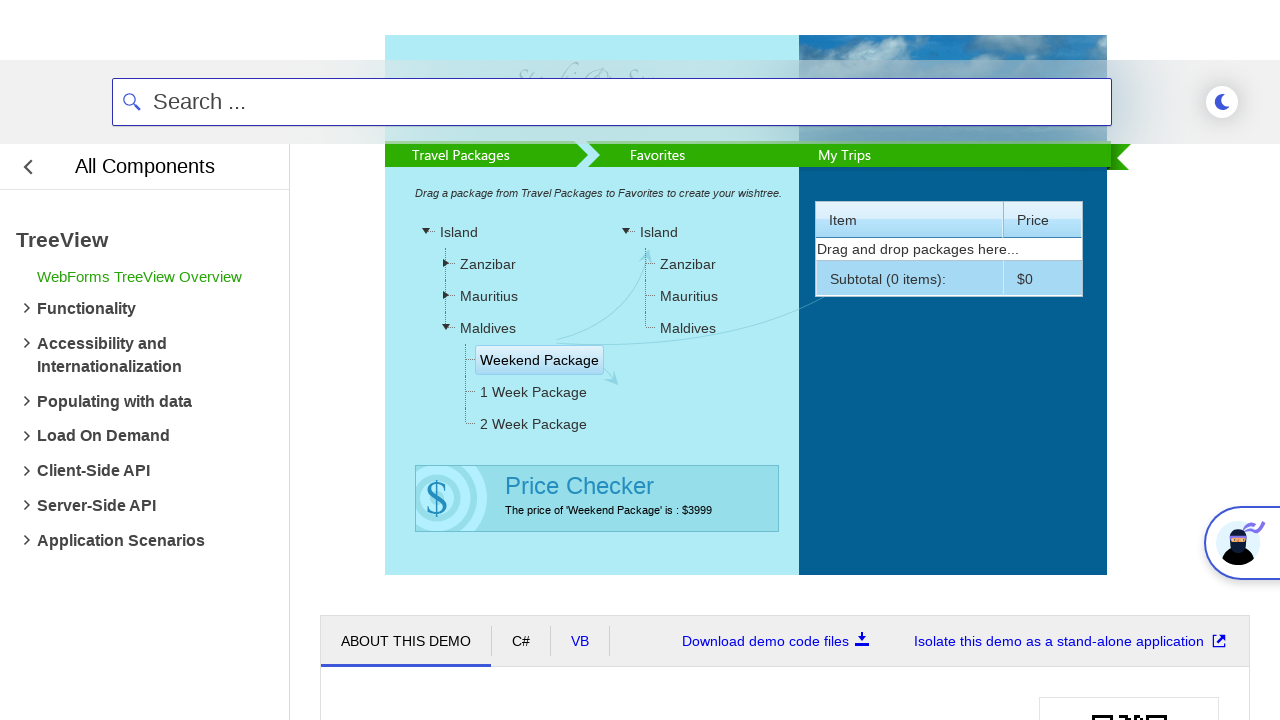

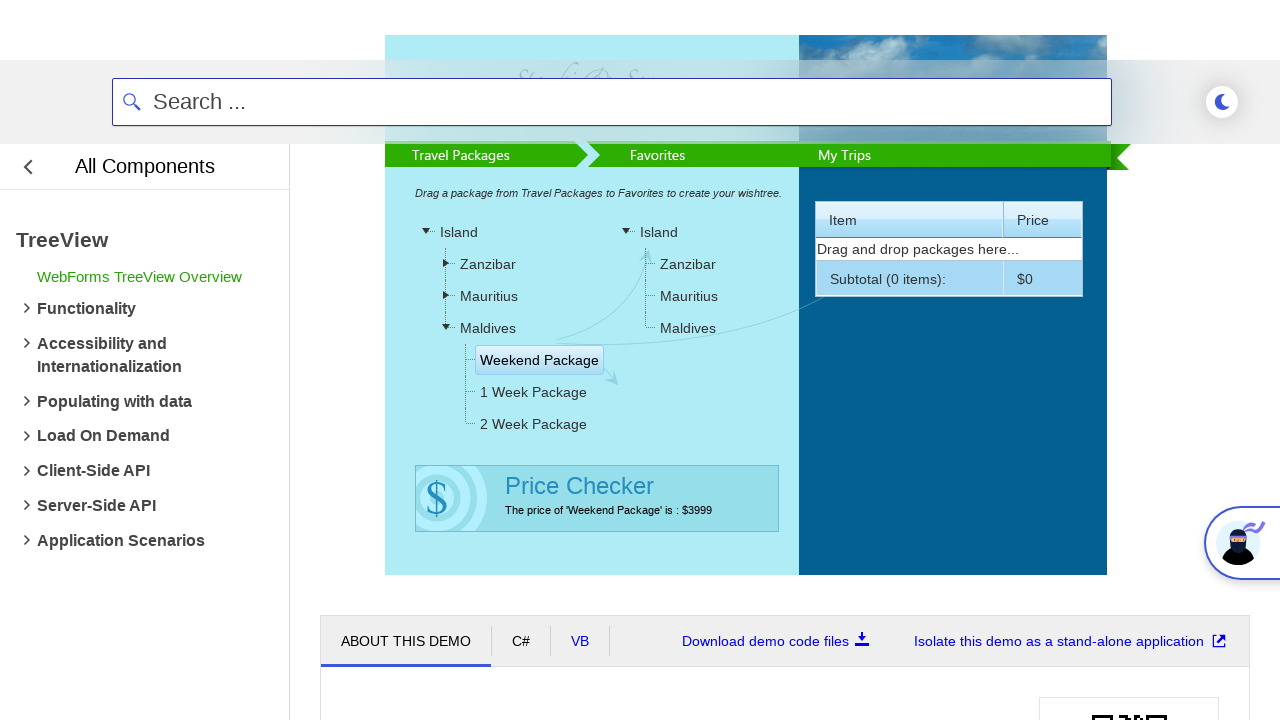